Tests that entering text instead of a number shows the correct error message "Please enter a number"

Starting URL: https://kristinek.github.io/site/tasks/enter_a_number

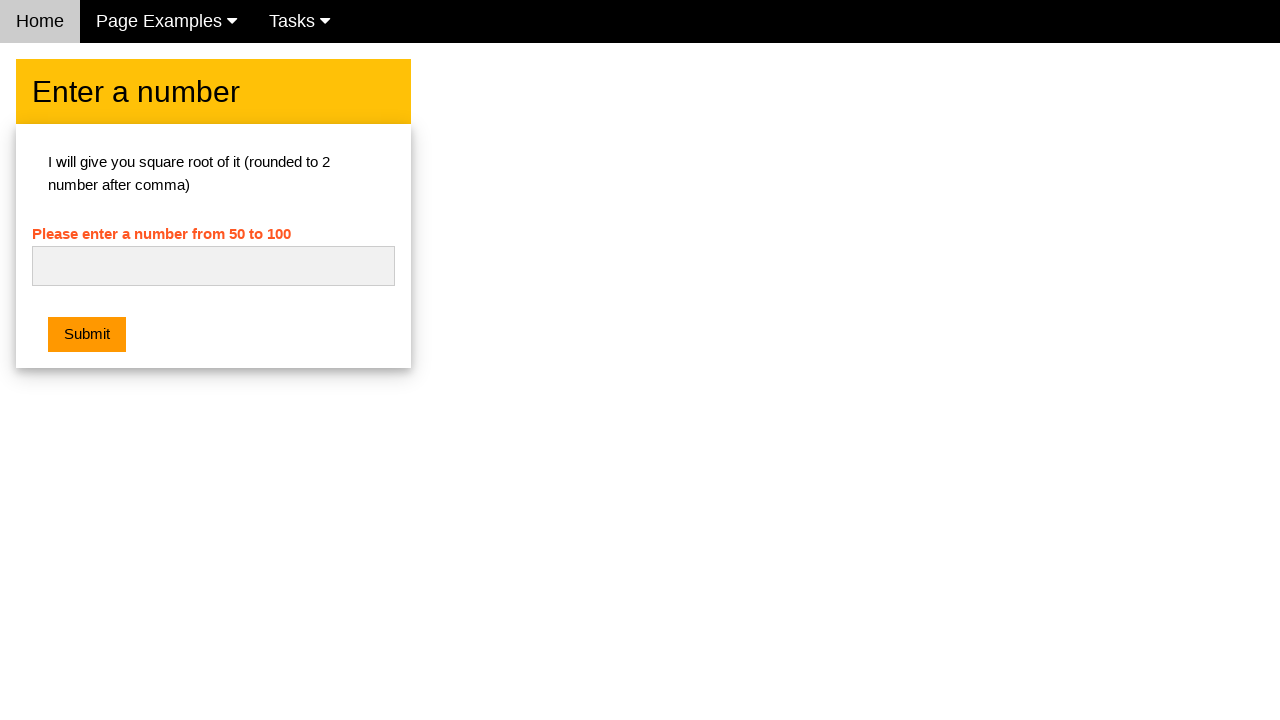

Clicked on the number input field at (213, 266) on #numb
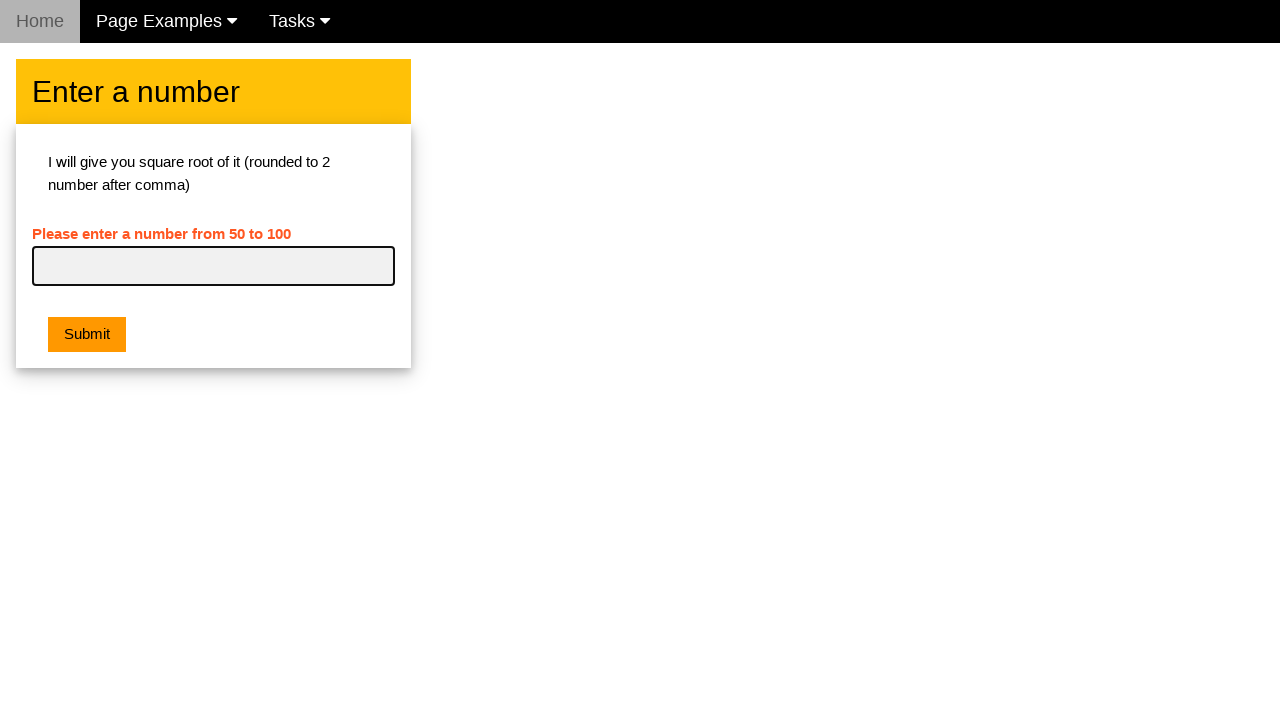

Entered text 'e' instead of a number on #numb
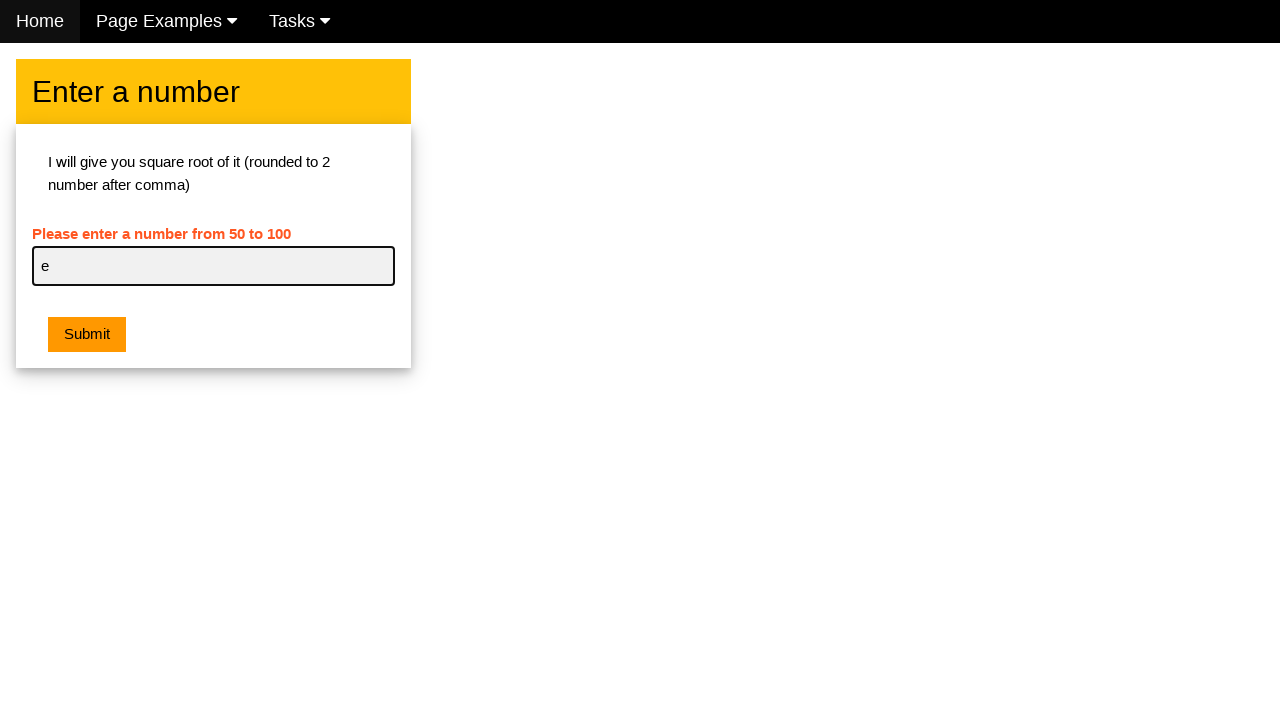

Clicked the submit button at (87, 335) on button
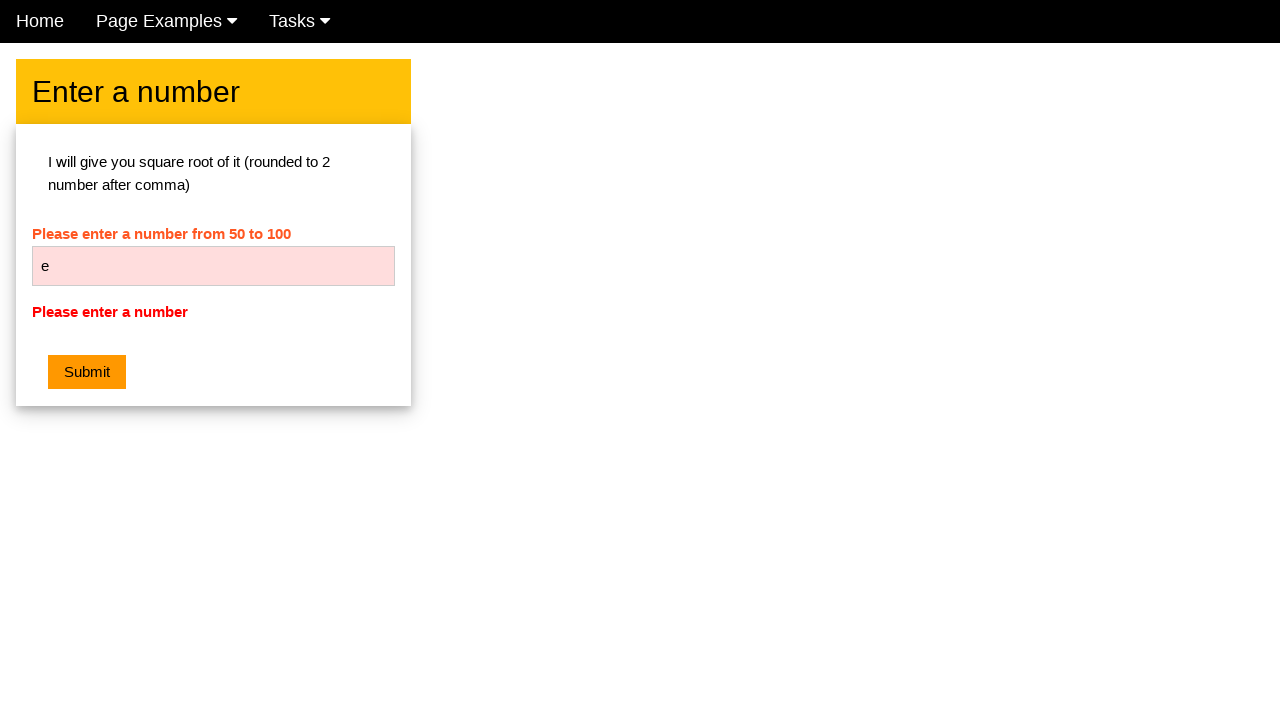

Located error message element
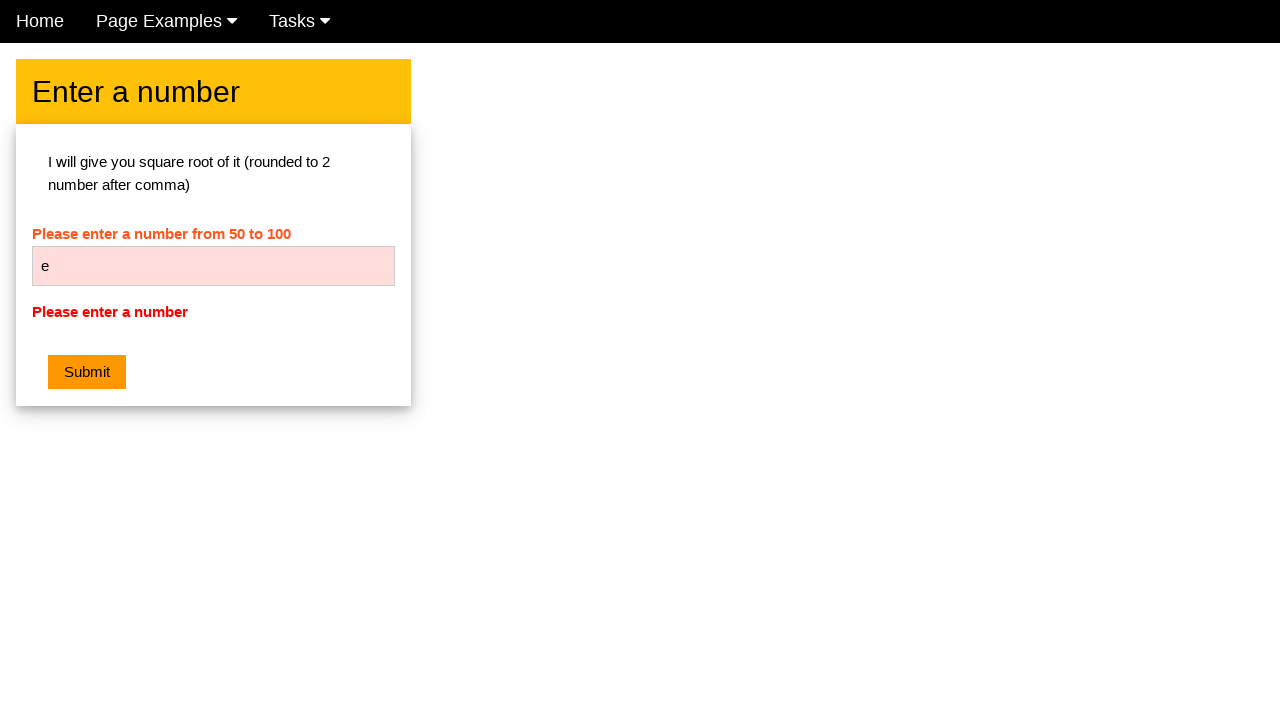

Error message became visible
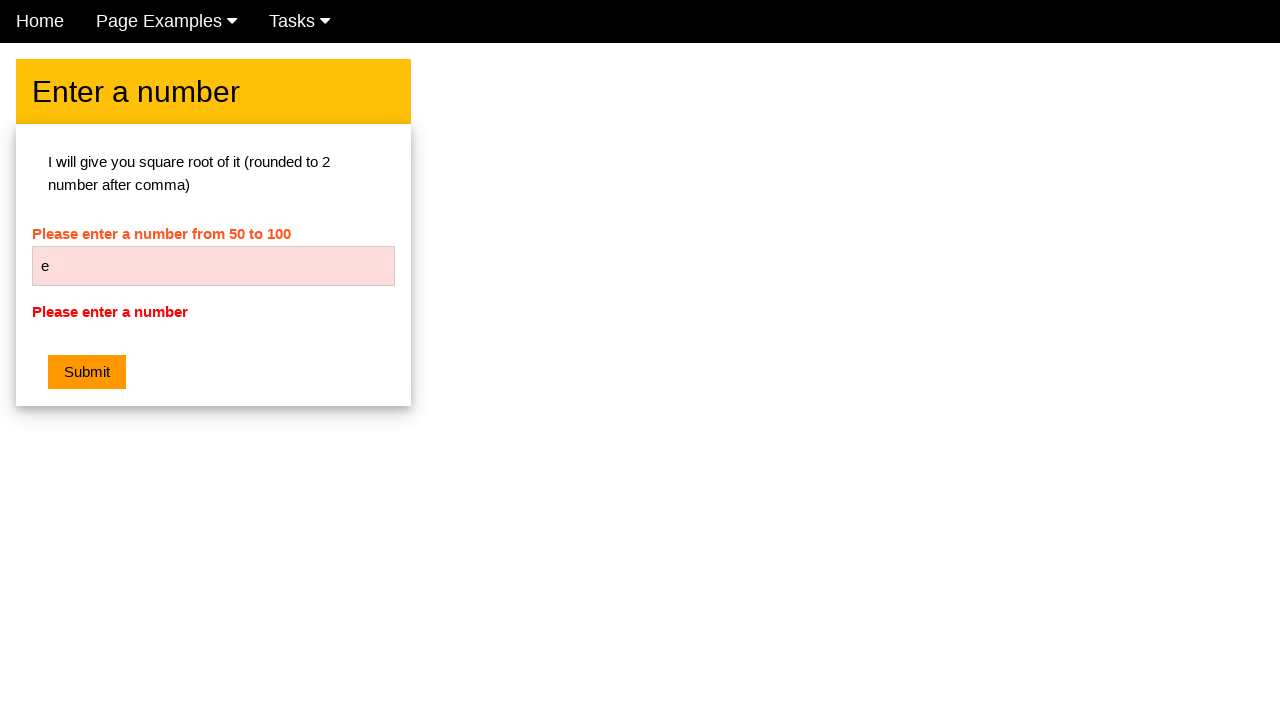

Verified error message shows 'Please enter a number'
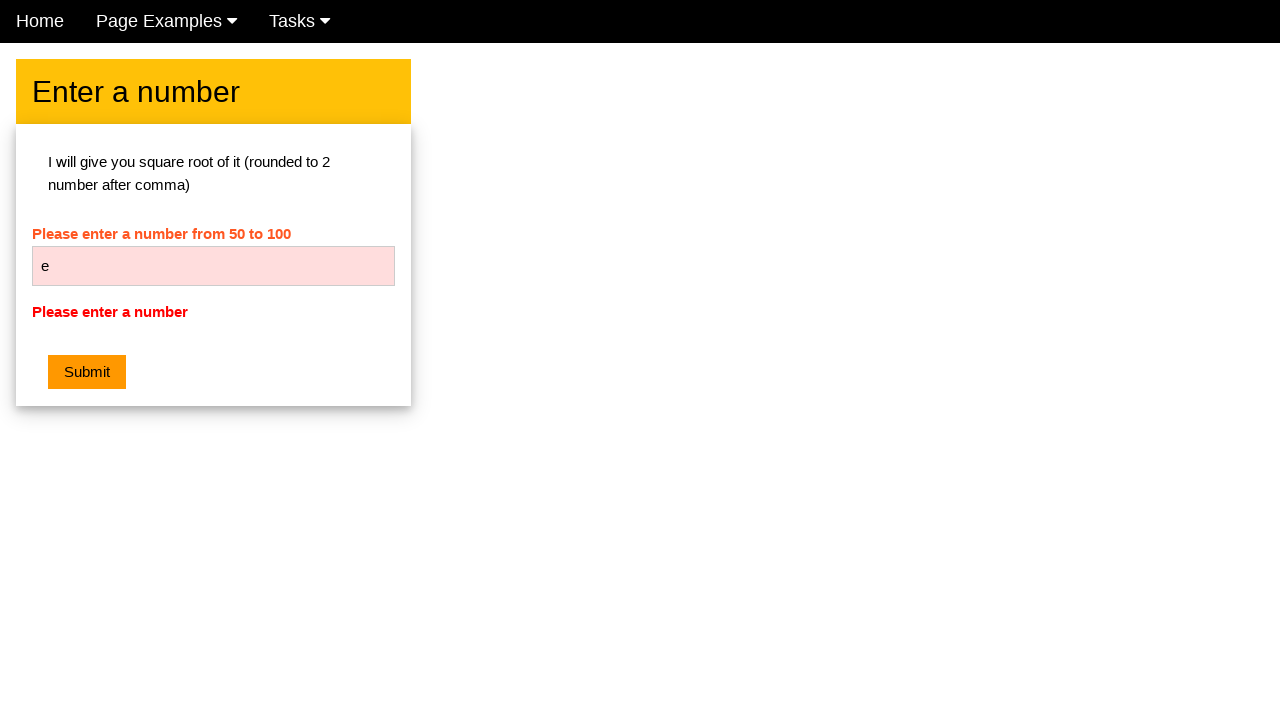

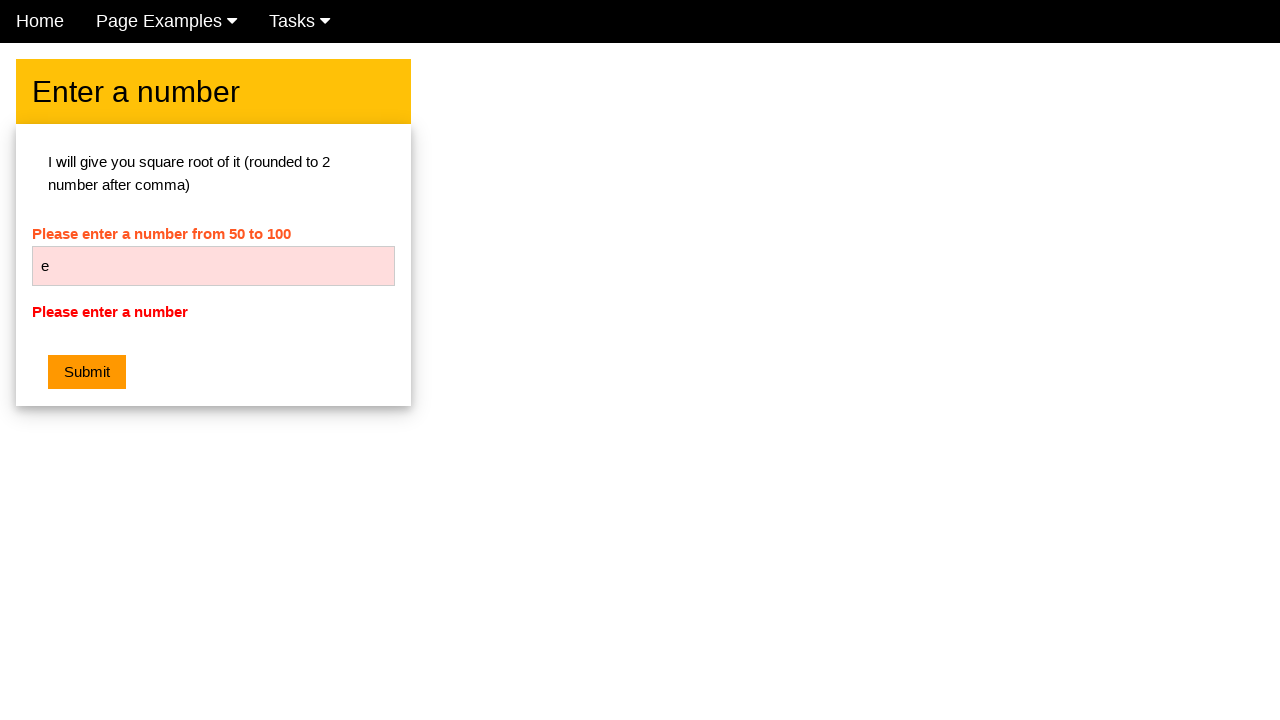